Tests click and hold with keyboard modifier to select multiple non-contiguous items in a selectable list

Starting URL: https://automationfc.github.io/jquery-selectable/

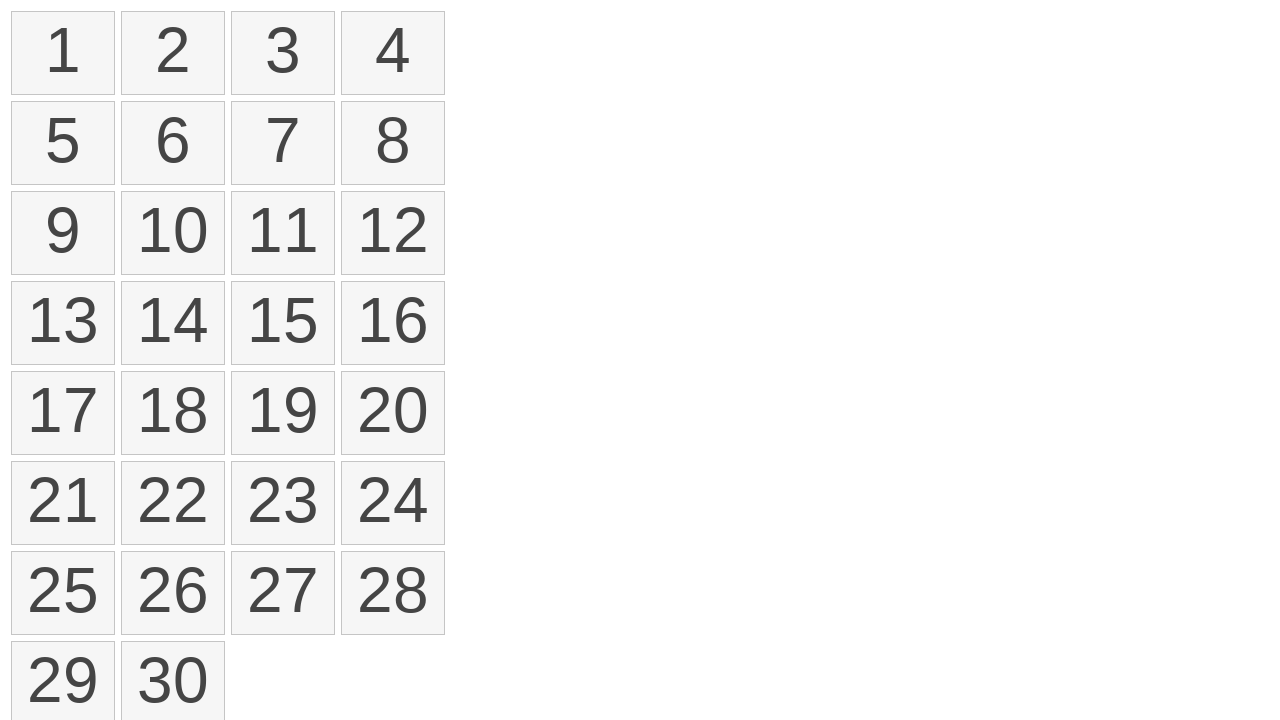

Waited for selectable list items to load
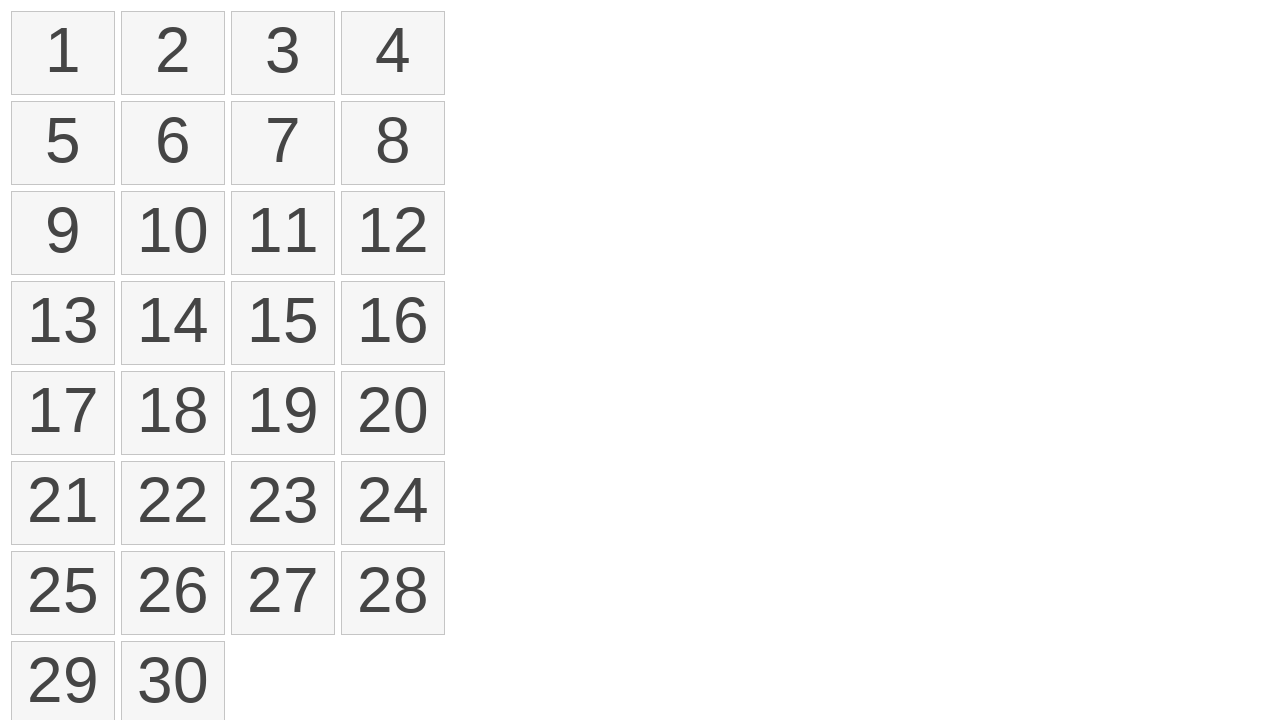

Located all list items in the selectable list
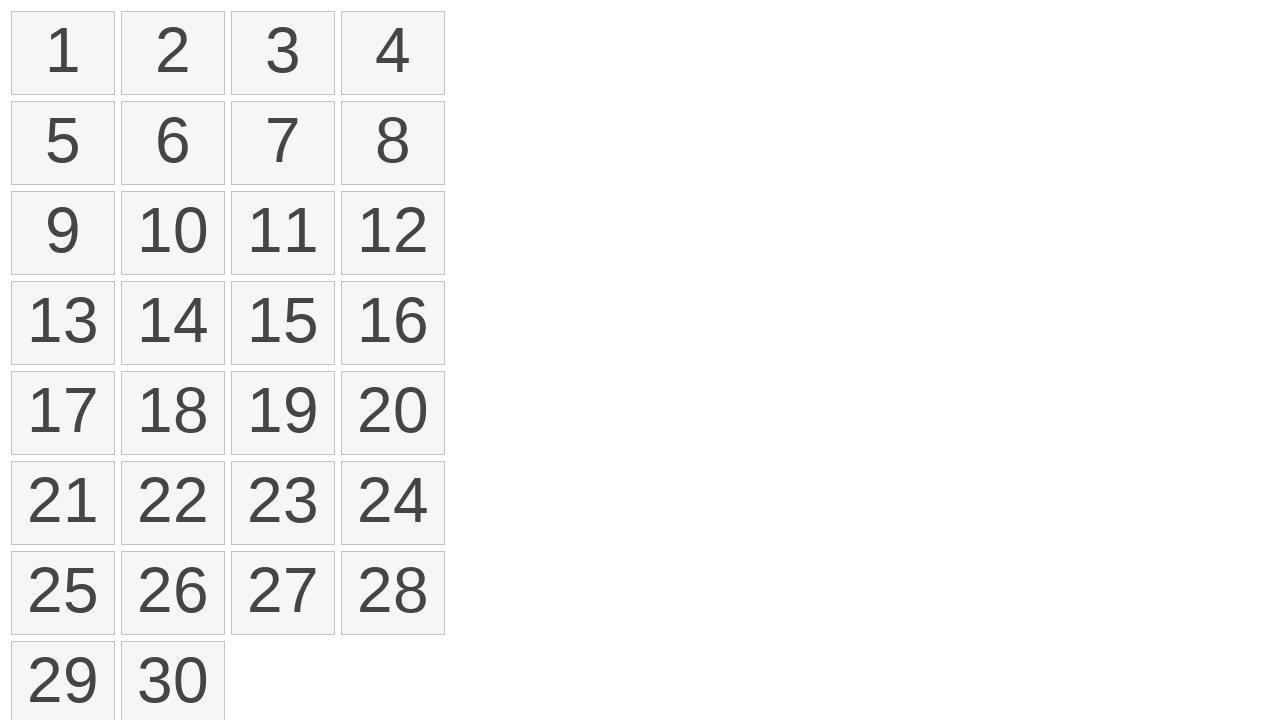

Pressed down Control key to enable multi-select mode
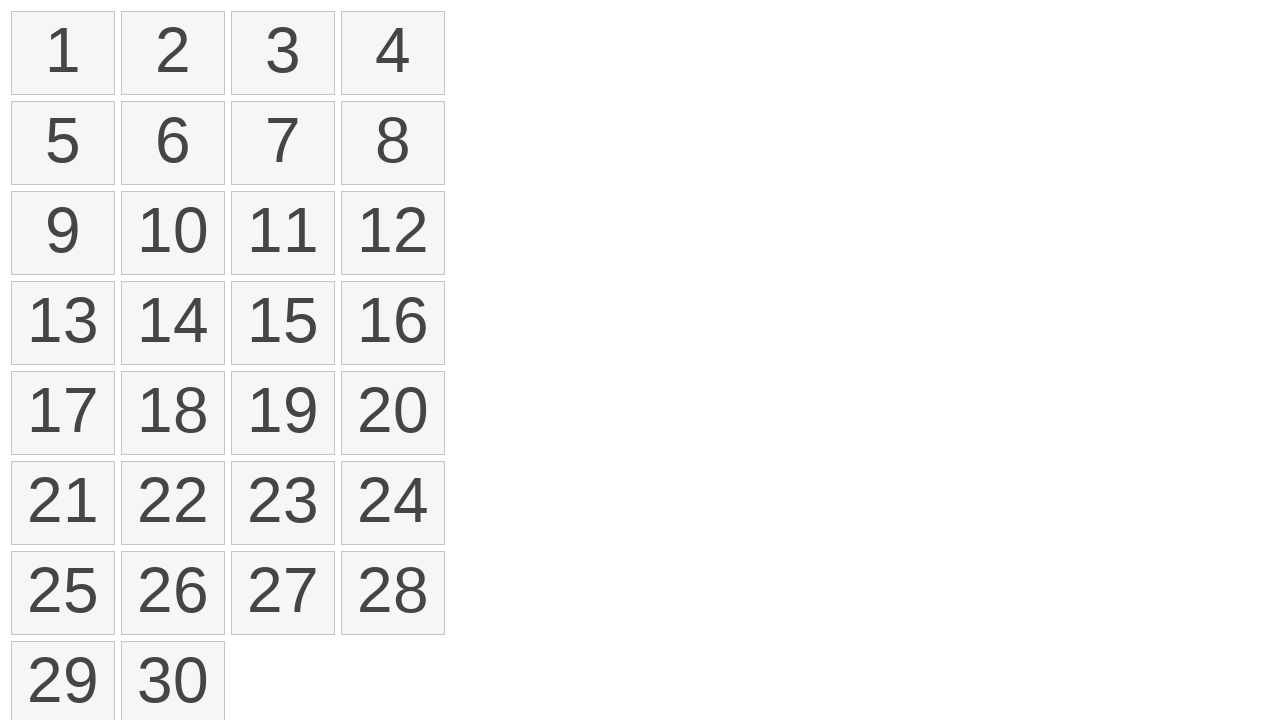

Clicked on list item at index 0 while holding Control at (63, 53) on ol#selectable>li >> nth=0
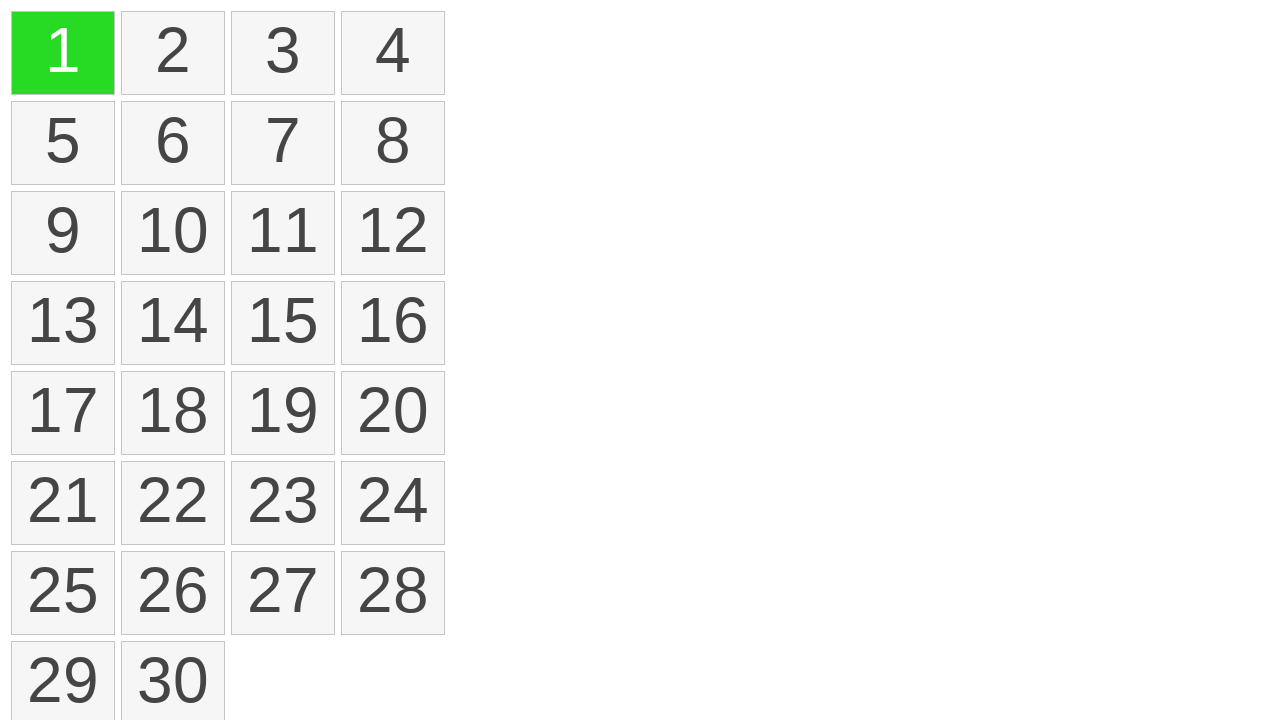

Clicked on list item at index 2 while holding Control at (283, 53) on ol#selectable>li >> nth=2
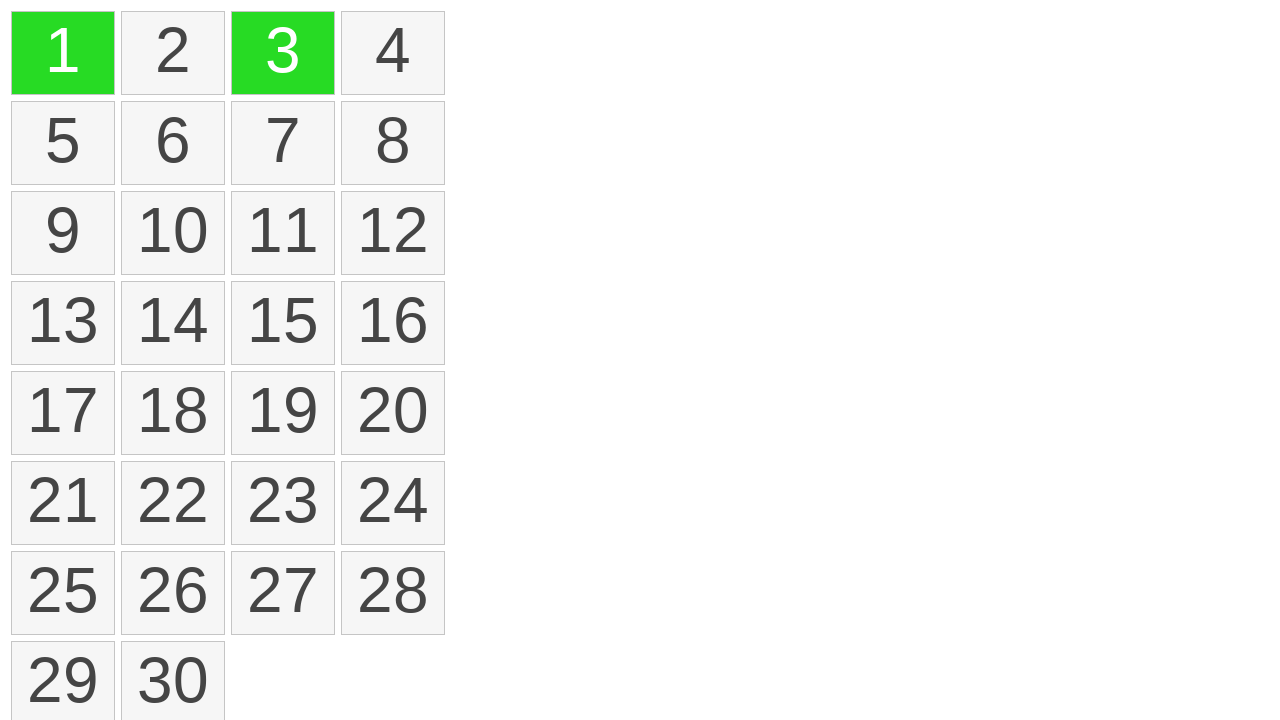

Clicked on list item at index 4 while holding Control at (63, 143) on ol#selectable>li >> nth=4
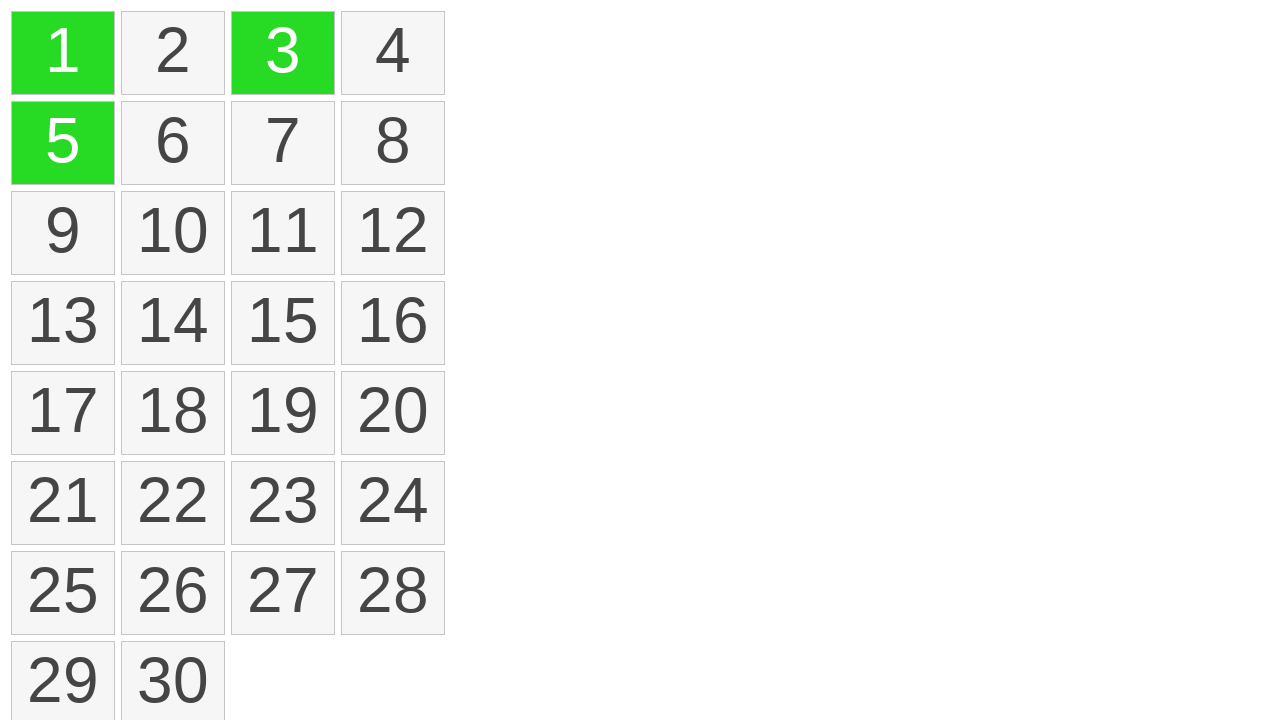

Clicked on list item at index 6 while holding Control at (283, 143) on ol#selectable>li >> nth=6
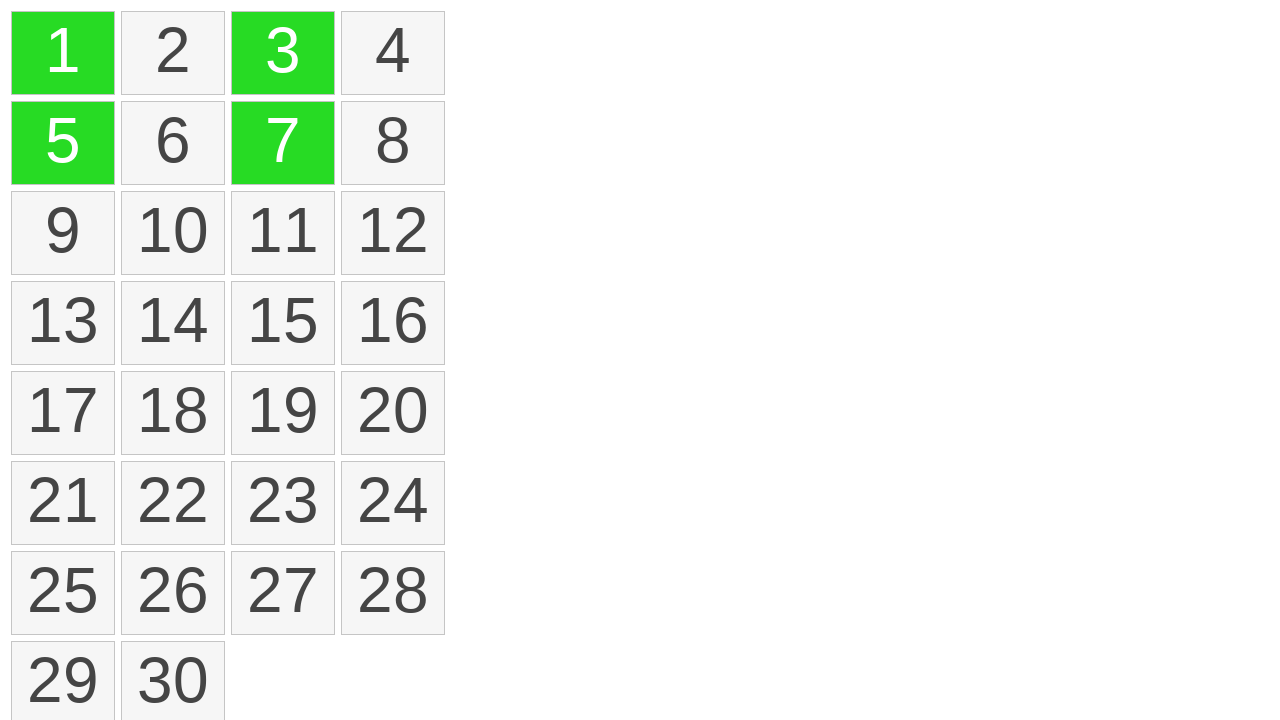

Clicked on list item at index 8 while holding Control at (63, 233) on ol#selectable>li >> nth=8
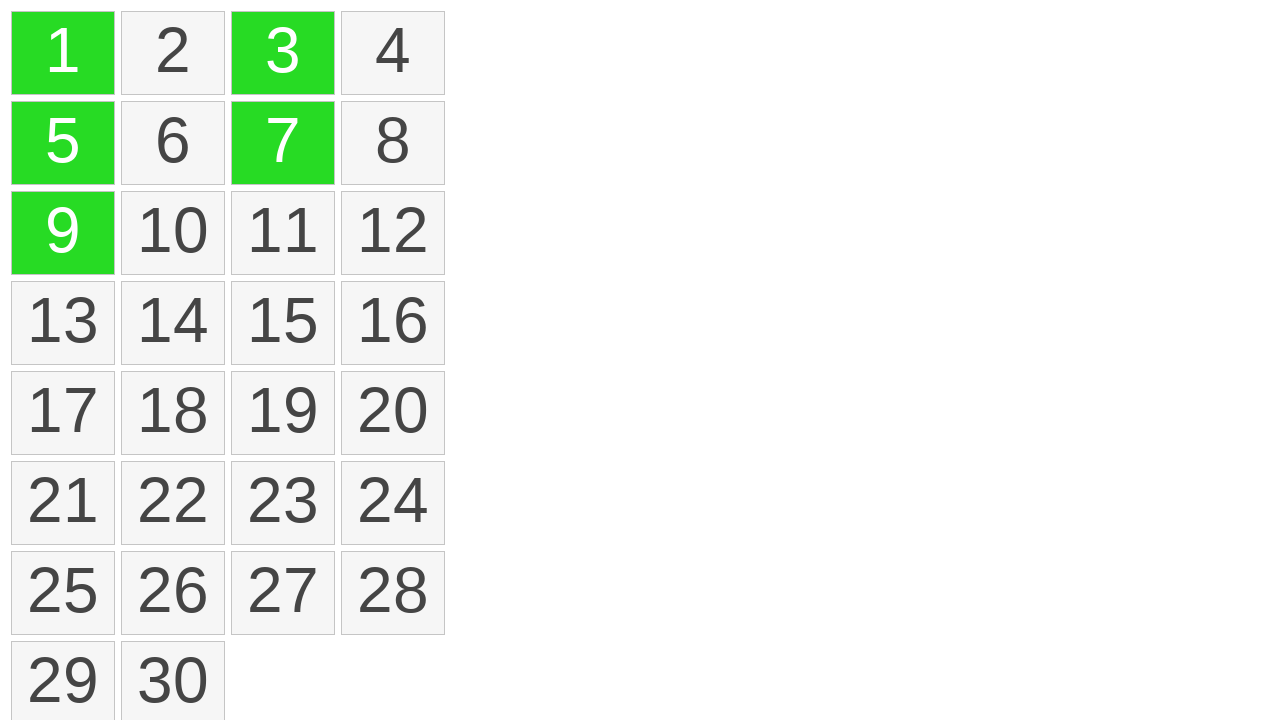

Released Control key to end multi-select mode
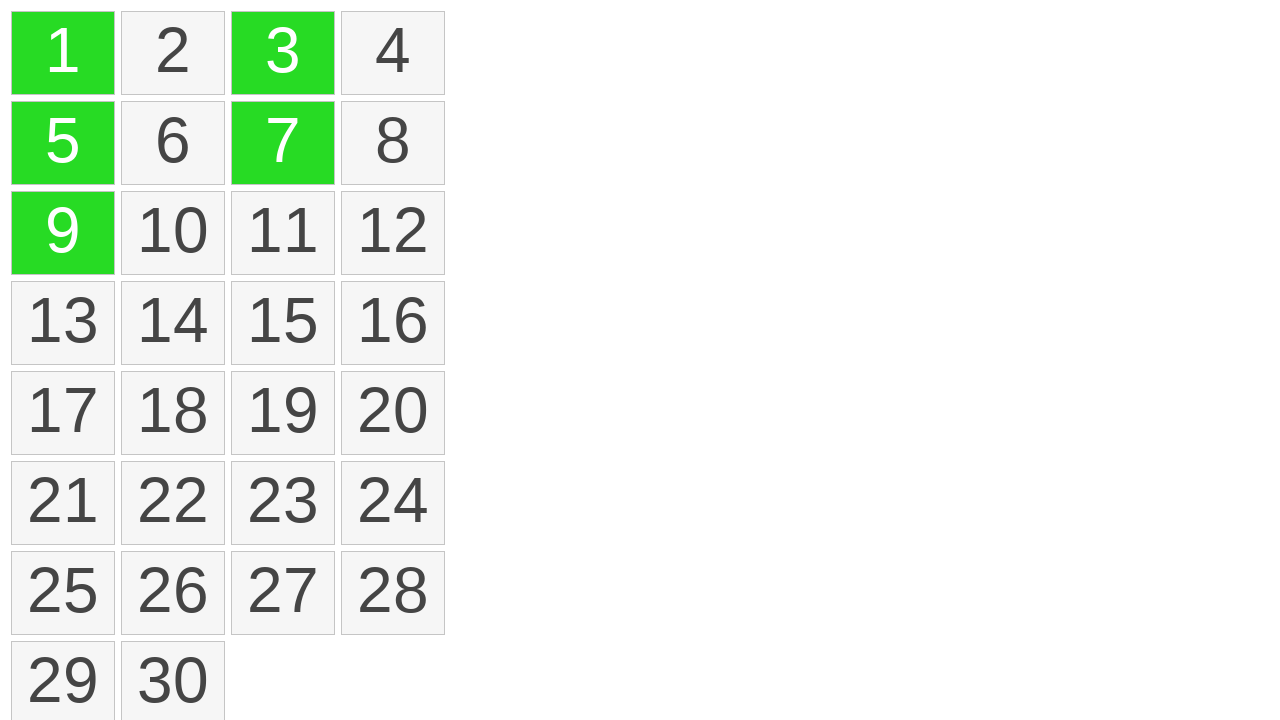

Verified that selected items are marked with ui-selected class
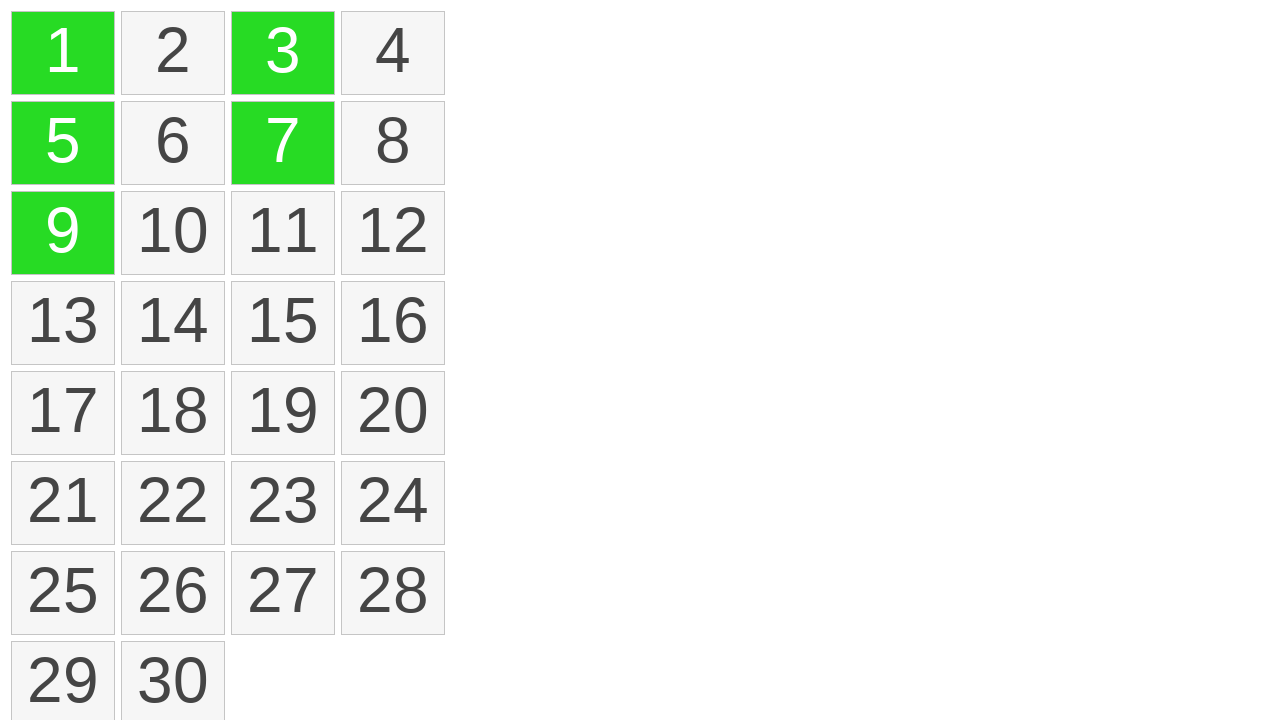

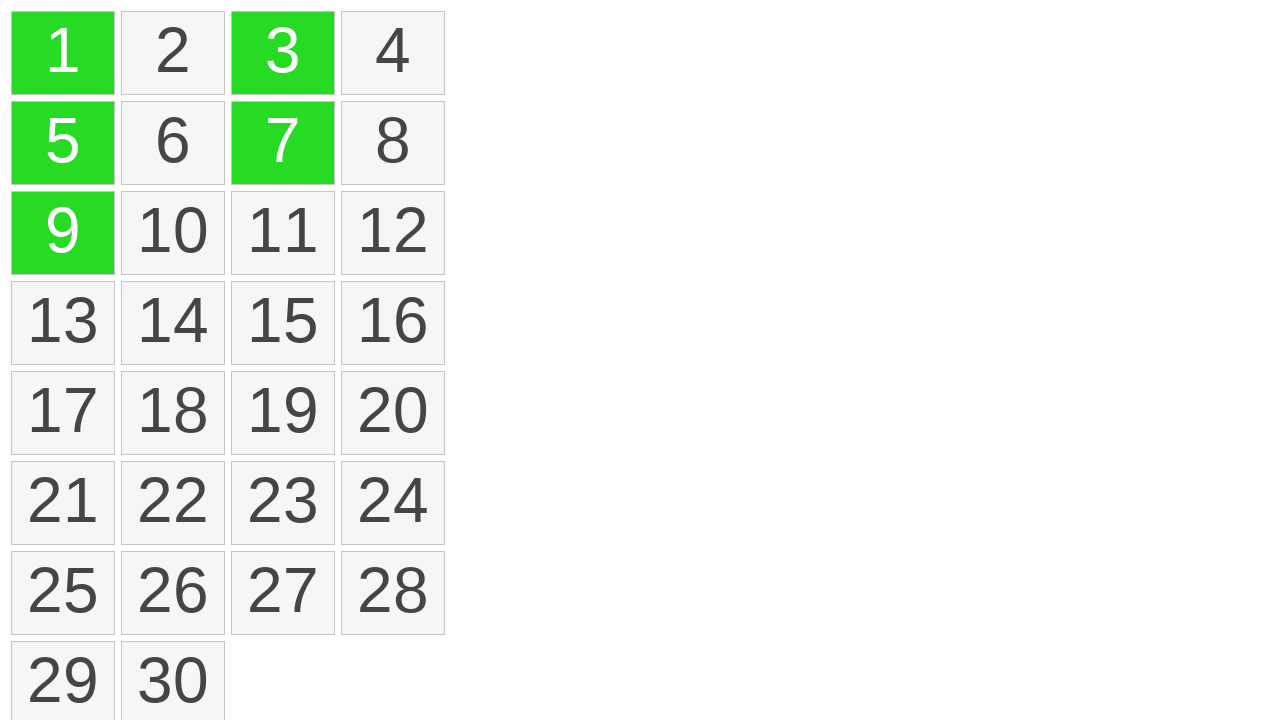